Tests handling a simple JavaScript alert by clicking the alert button and accepting the alert dialog.

Starting URL: https://demoqa.com/alerts

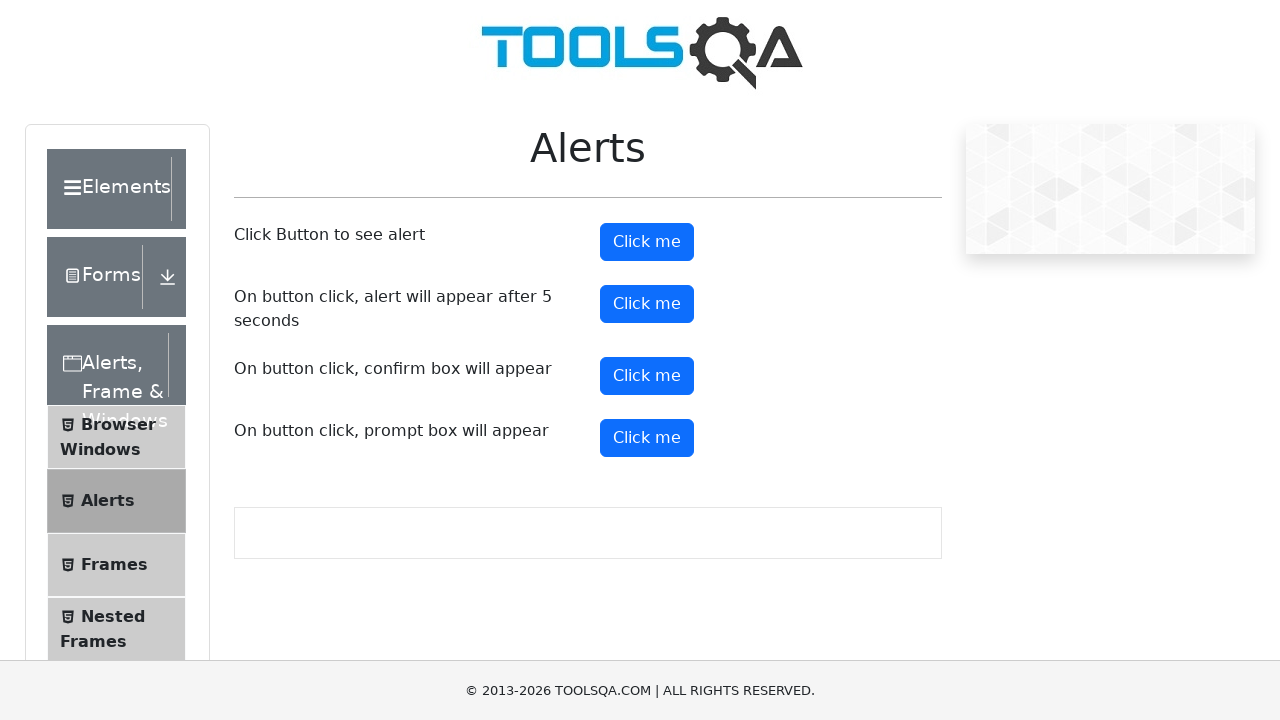

Clicked the alert button to trigger JavaScript alert at (647, 242) on button#alertButton
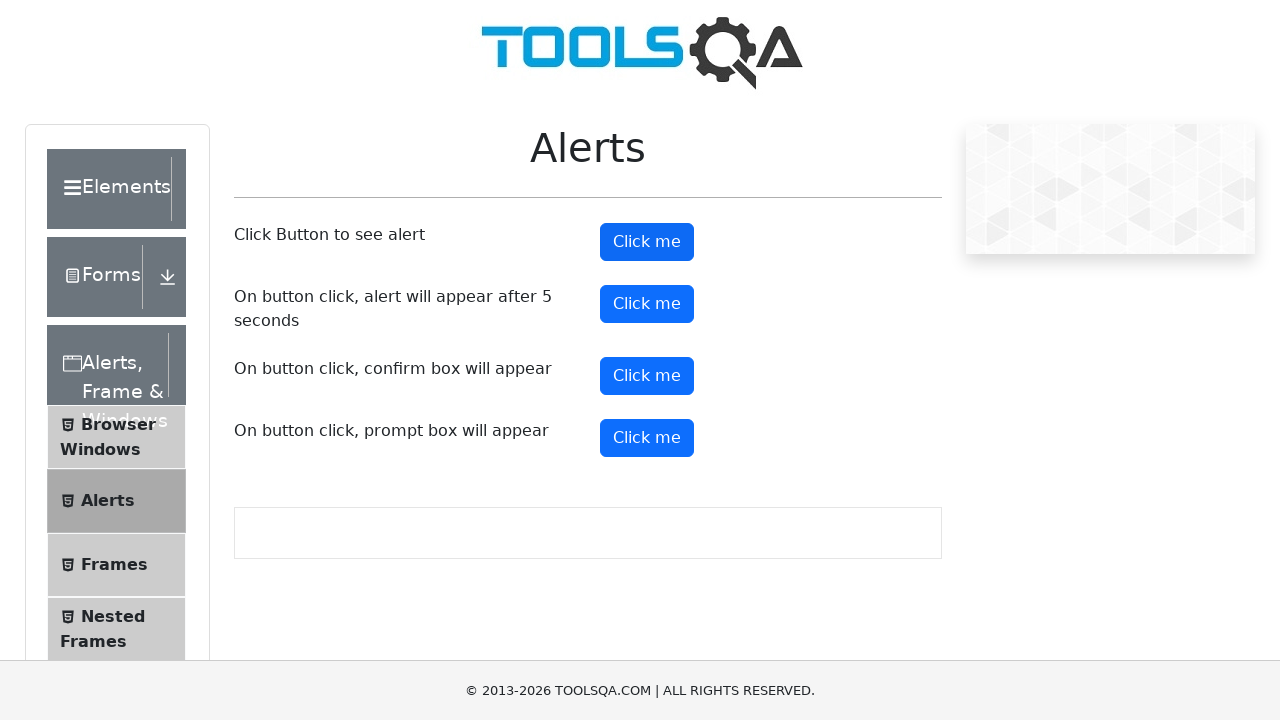

Set up dialog handler to automatically accept alerts
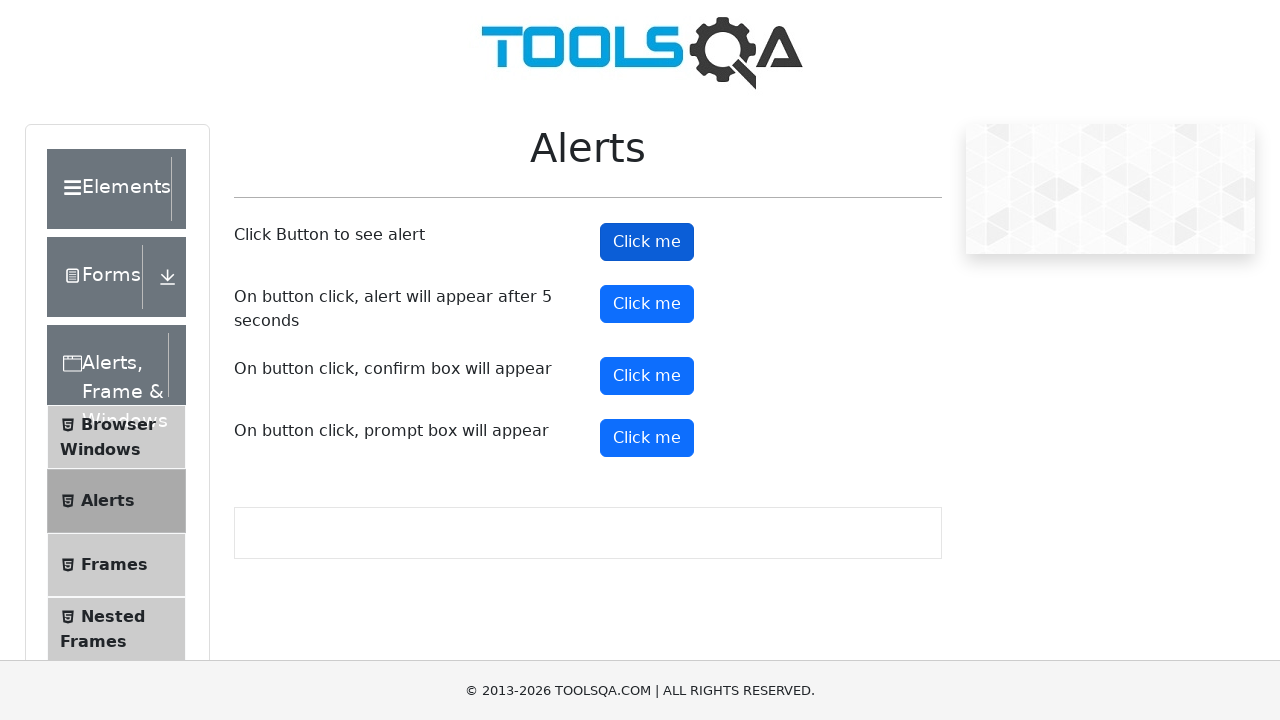

Clicked alert button again to trigger and accept the alert dialog at (647, 242) on button#alertButton
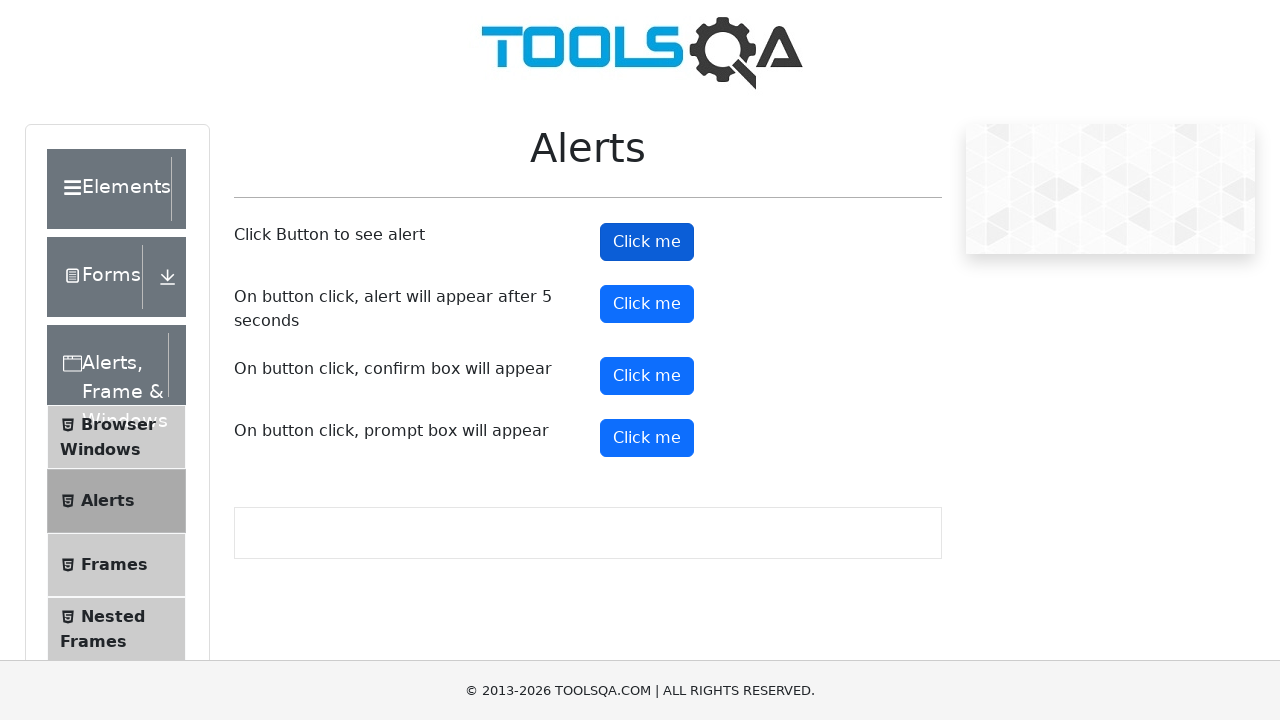

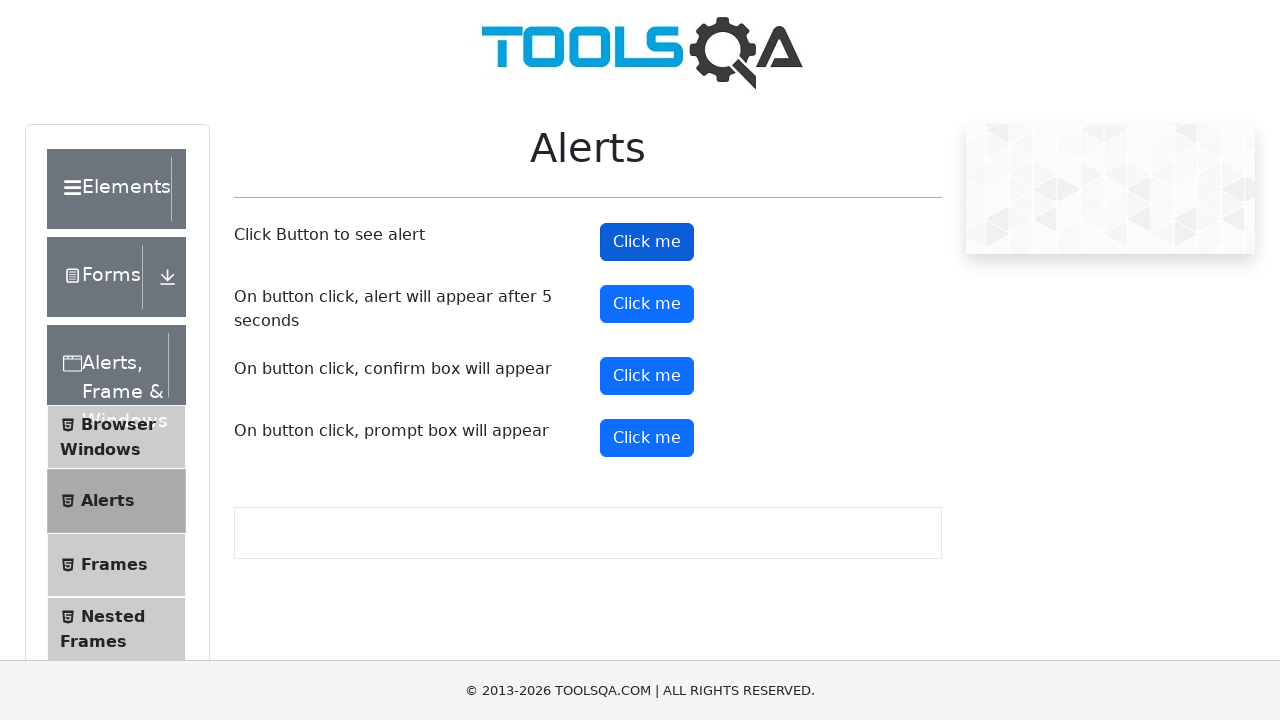